Tests that the alerts functionality and unread count system is working by verifying alerts-related UI elements are present.

Starting URL: https://allopharma-ci.preview.emergentagent.com

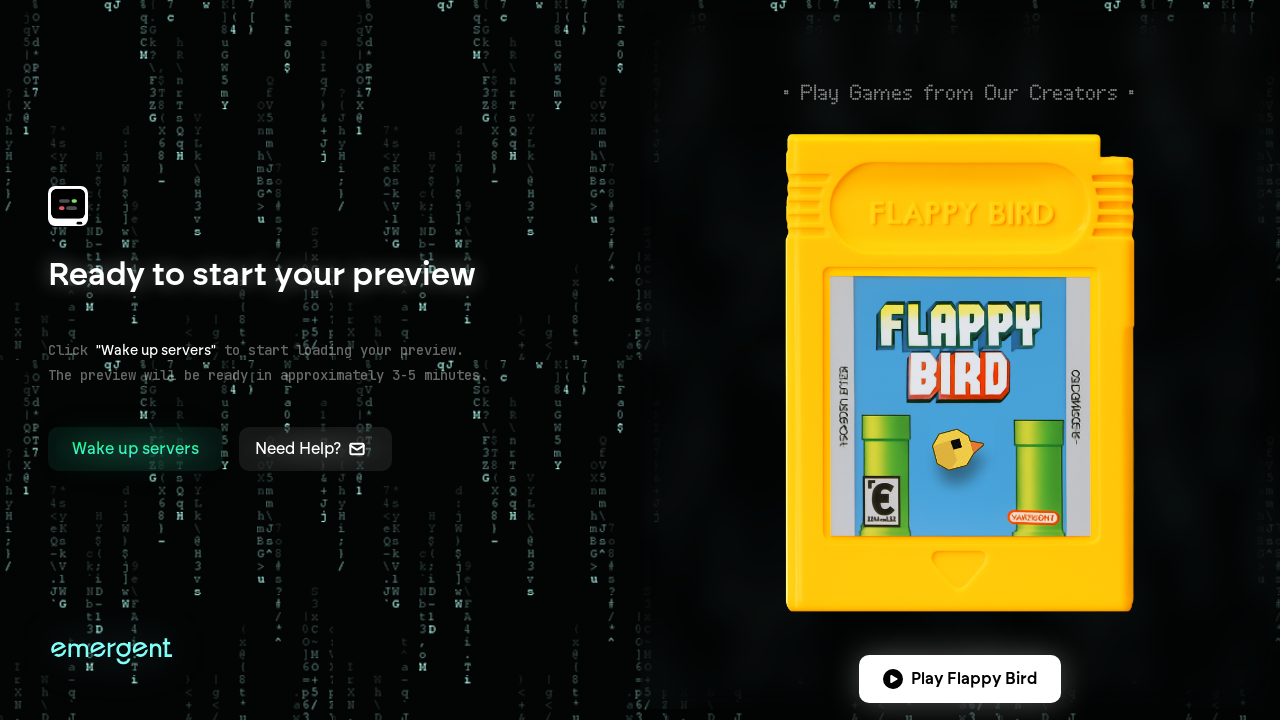

Waited 3000ms for app to load
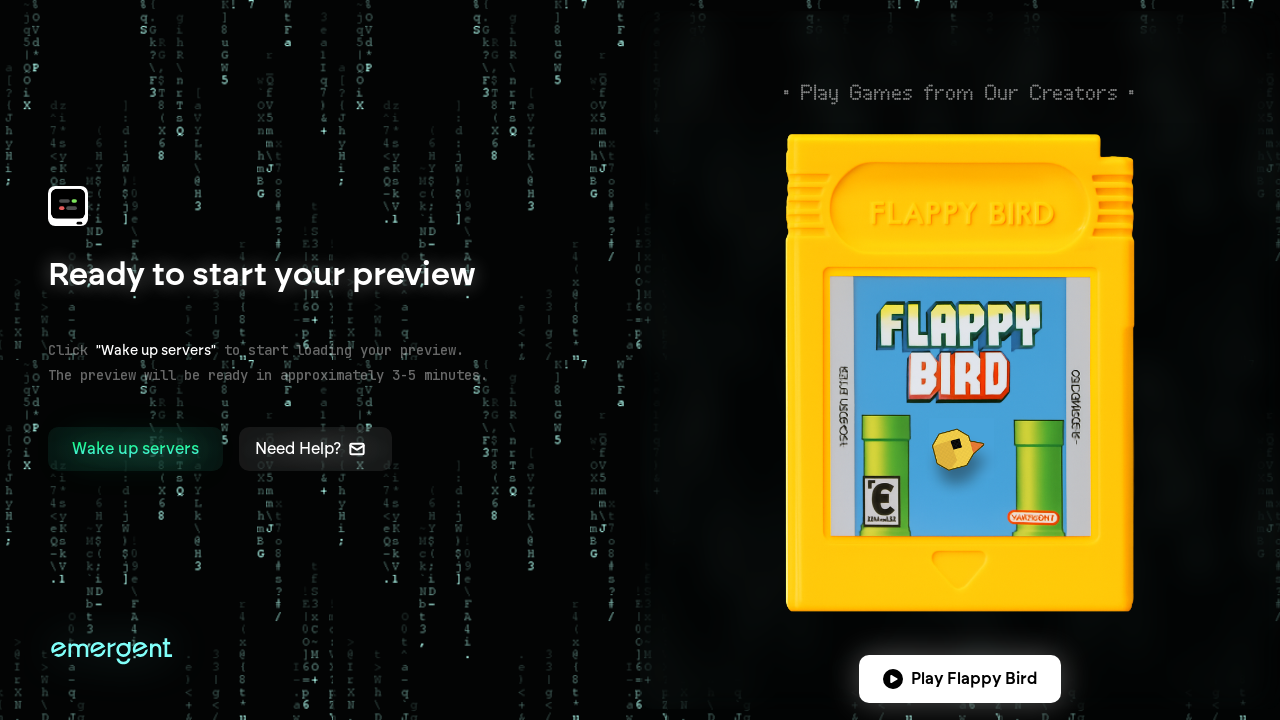

Verified body element is present in the DOM
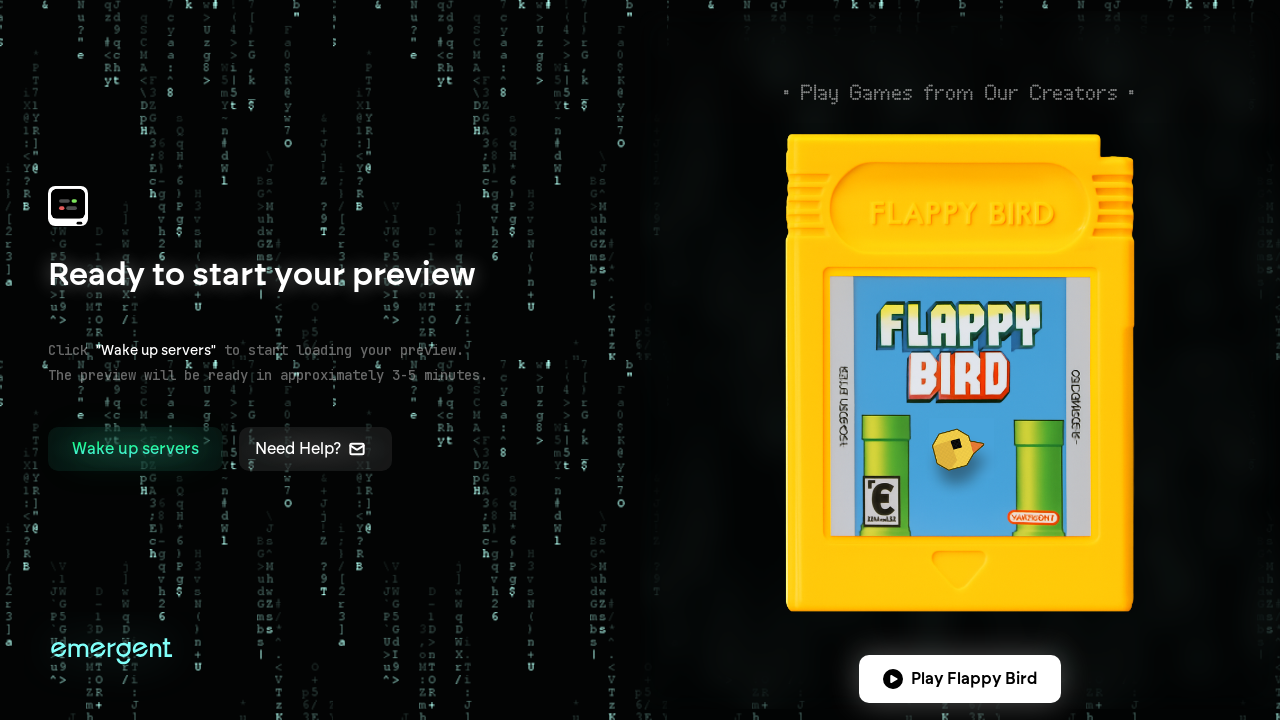

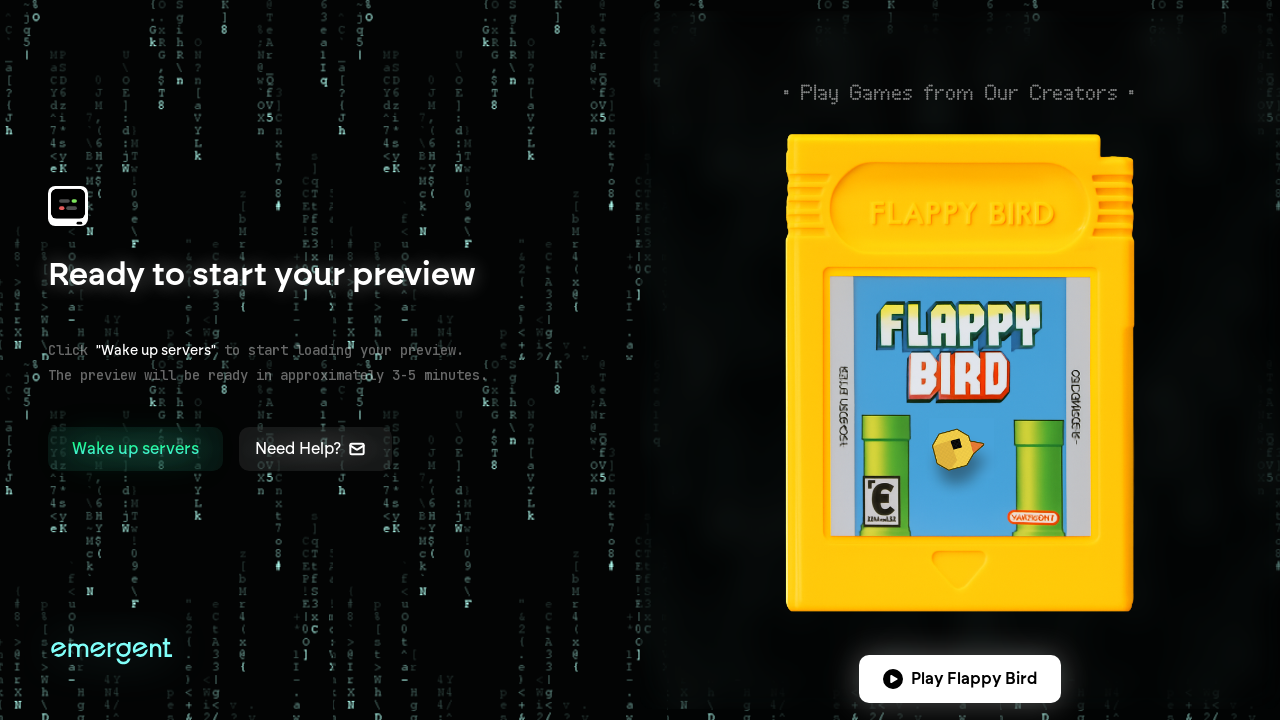